Tests redirect link functionality by following redirects and navigating through status codes

Starting URL: https://the-internet.herokuapp.com/

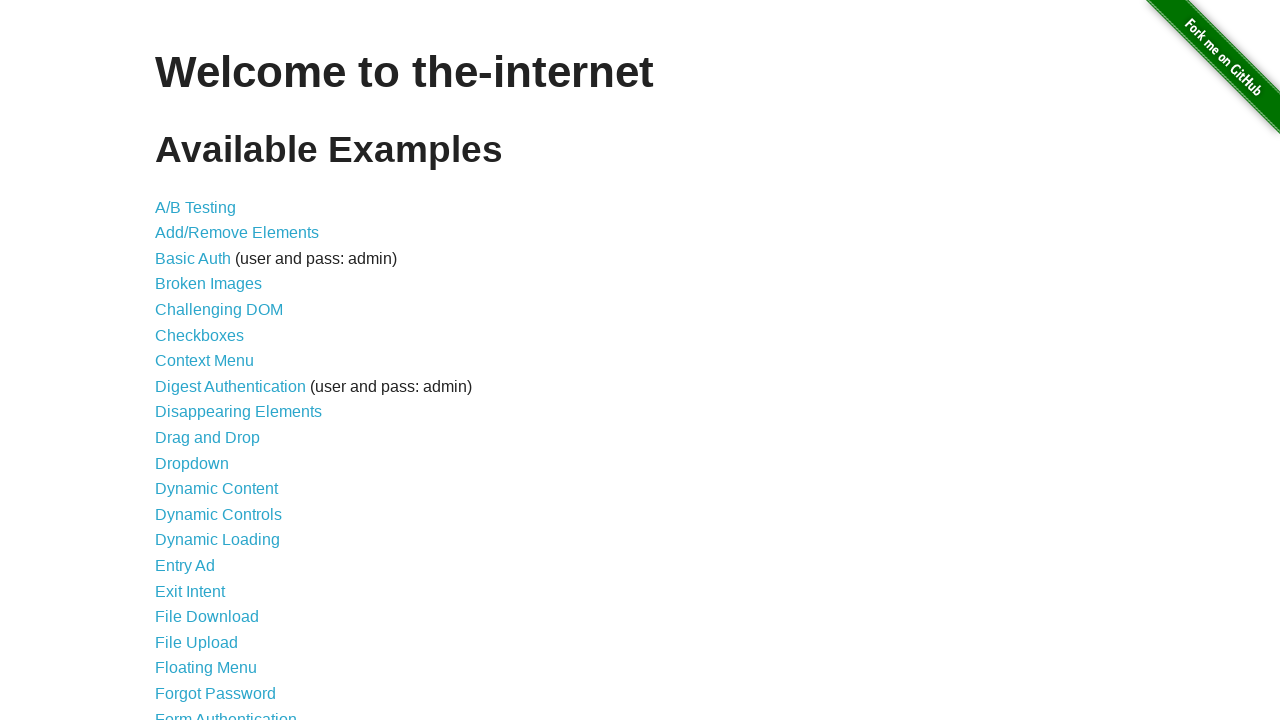

Clicked on Redirect Link menu item at (202, 446) on xpath=//*[@id="content"]/ul/li[36]/a
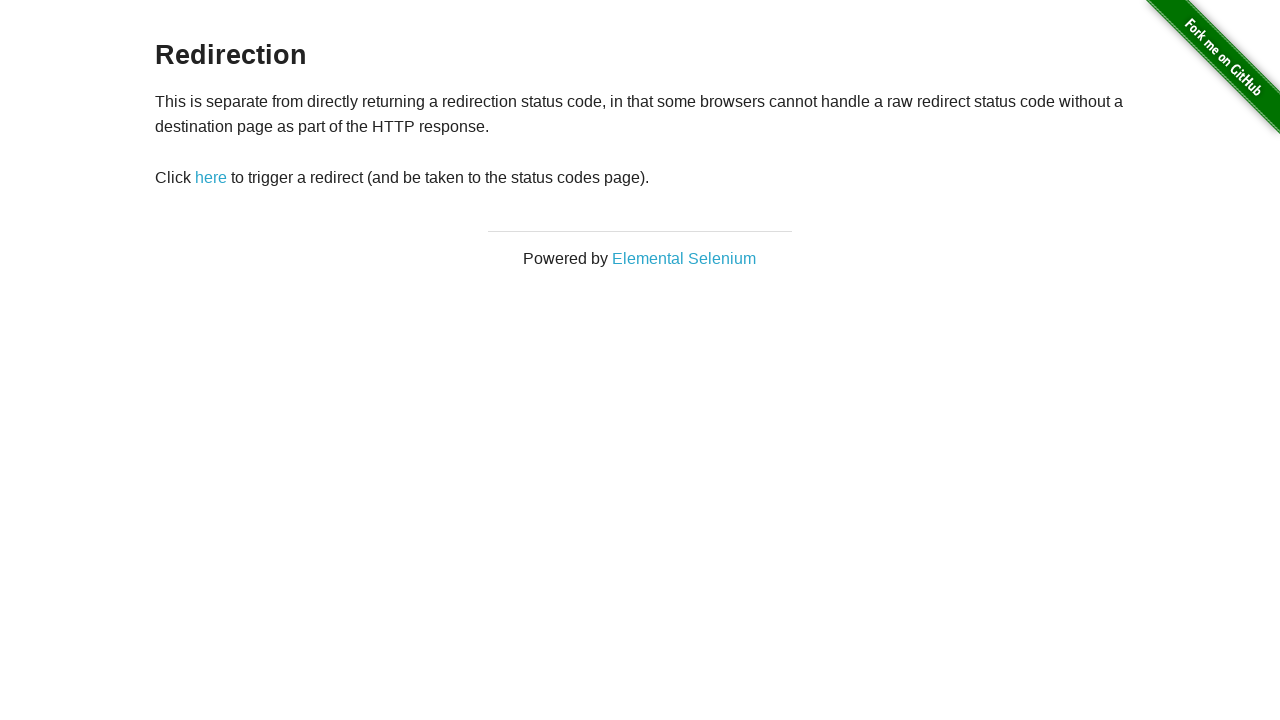

Clicked redirect link to follow redirect at (211, 178) on xpath=//*[@id="redirect"]
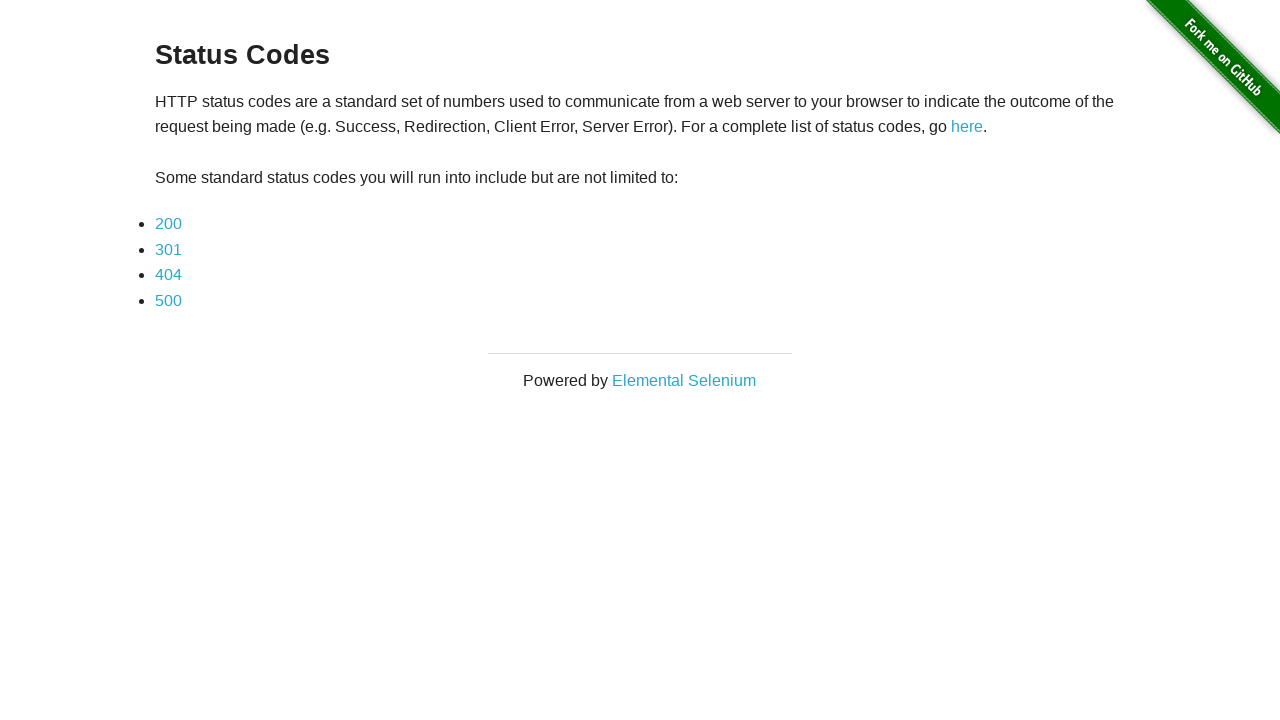

Clicked on status code link at (168, 300) on xpath=//*[@id="content"]/div/ul/li[4]/a
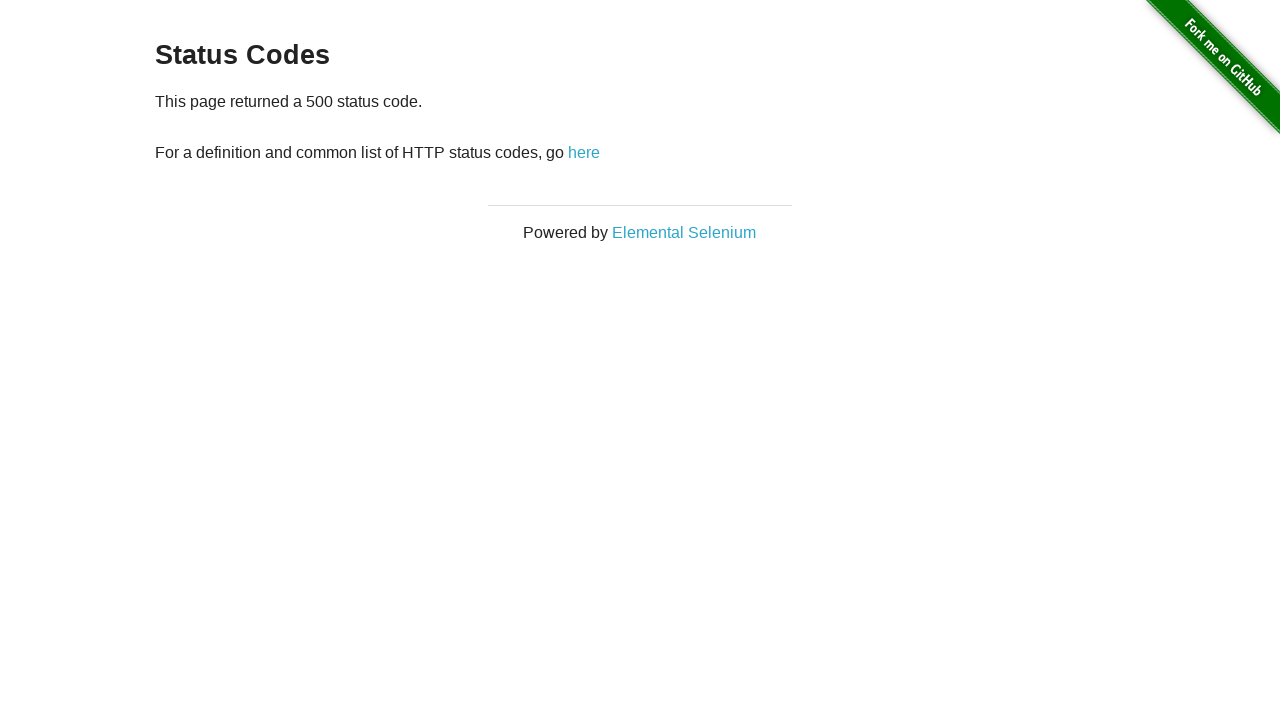

Retrieved page text for verification
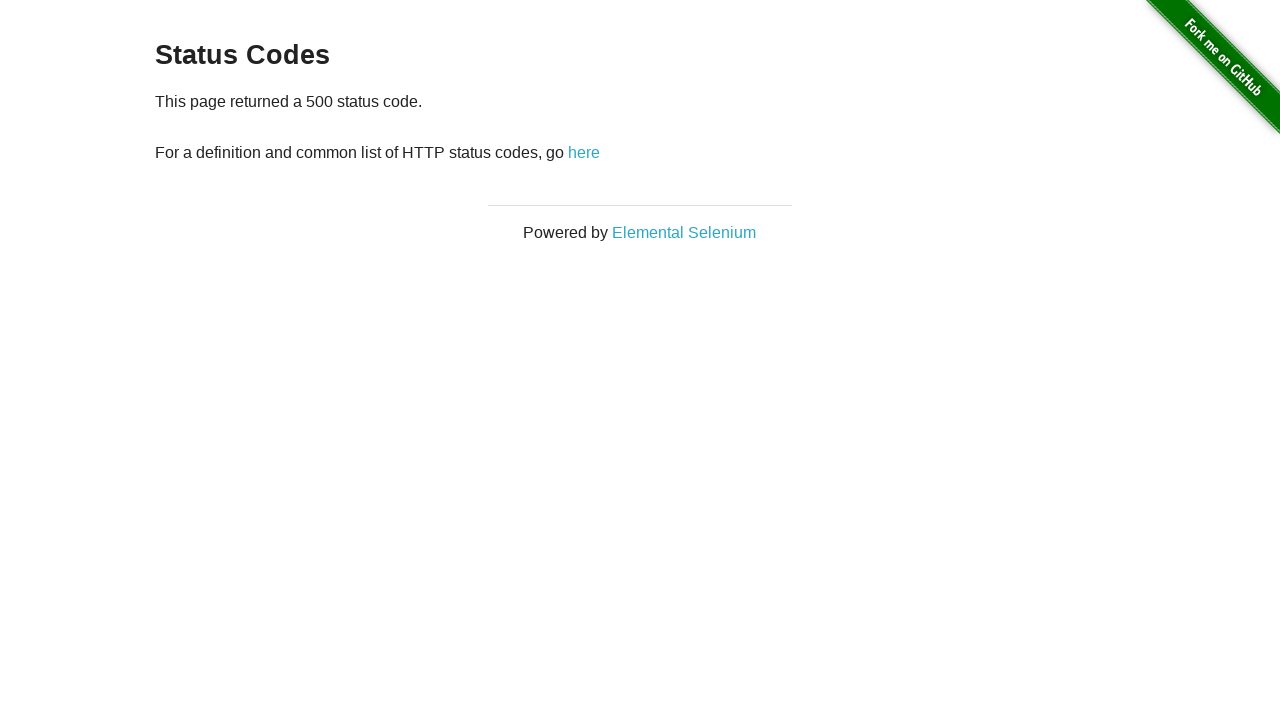

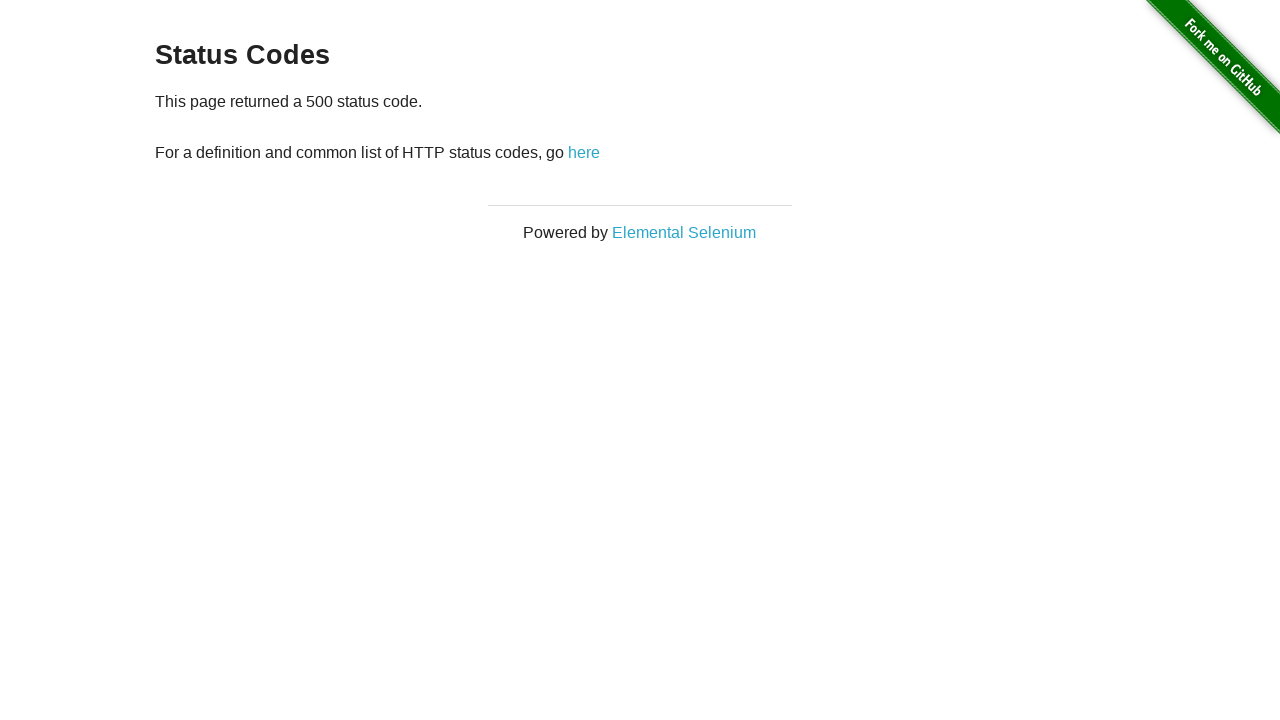